Tests KSRTC bus booking by selecting departure city (Bengaluru), destination city (Shimoga), and clicking on departure date field

Starting URL: https://www.ksrtc.in/

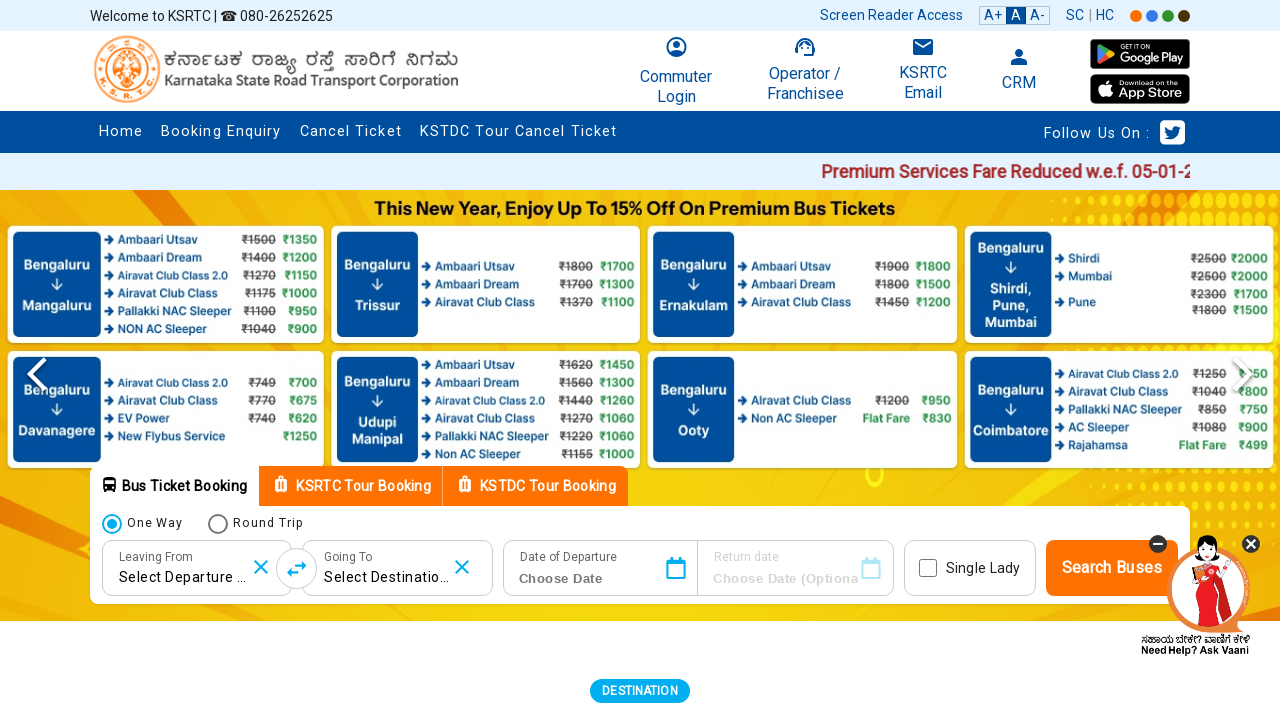

Clicked on departure city selection field at (184, 577) on xpath=//span[.='Select Departure City']
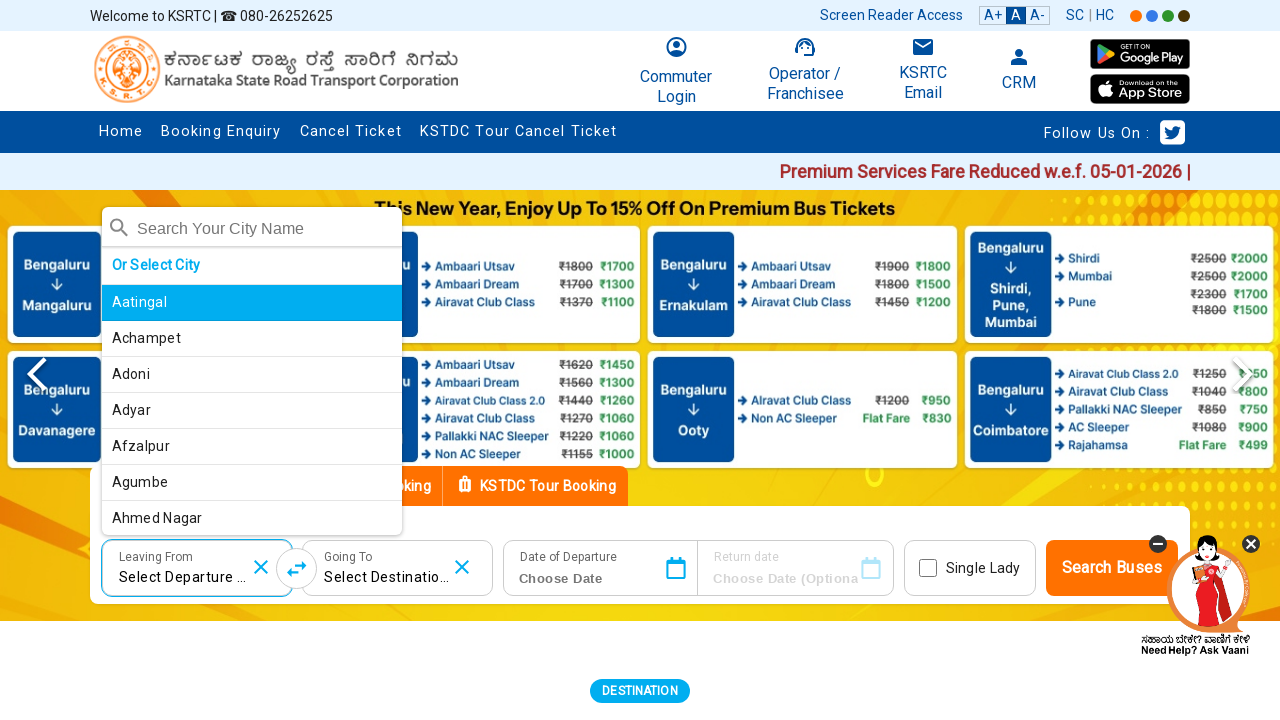

Selected Bengaluru as departure city at (252, 410) on xpath=//div[.='Or Select City']/following-sibling::ul/li[.='Bengaluru']
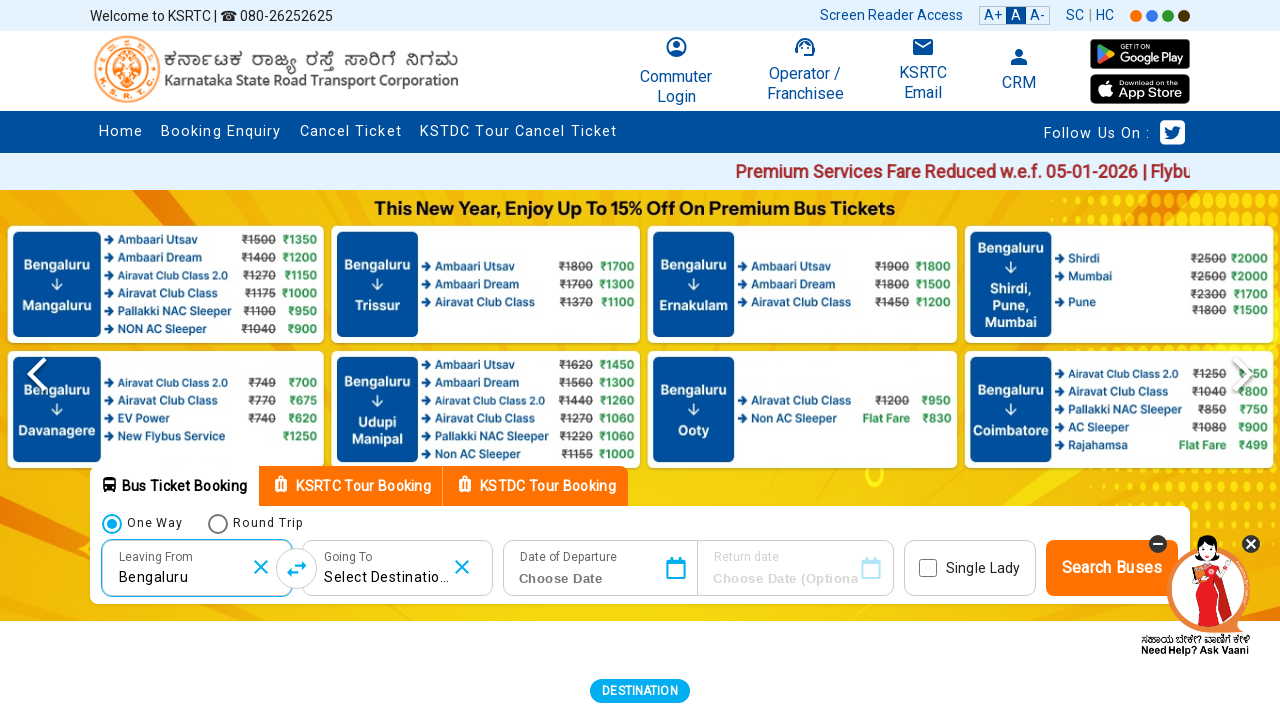

Clicked on destination city selection field at (389, 577) on xpath=//span[.='Select Destination City']
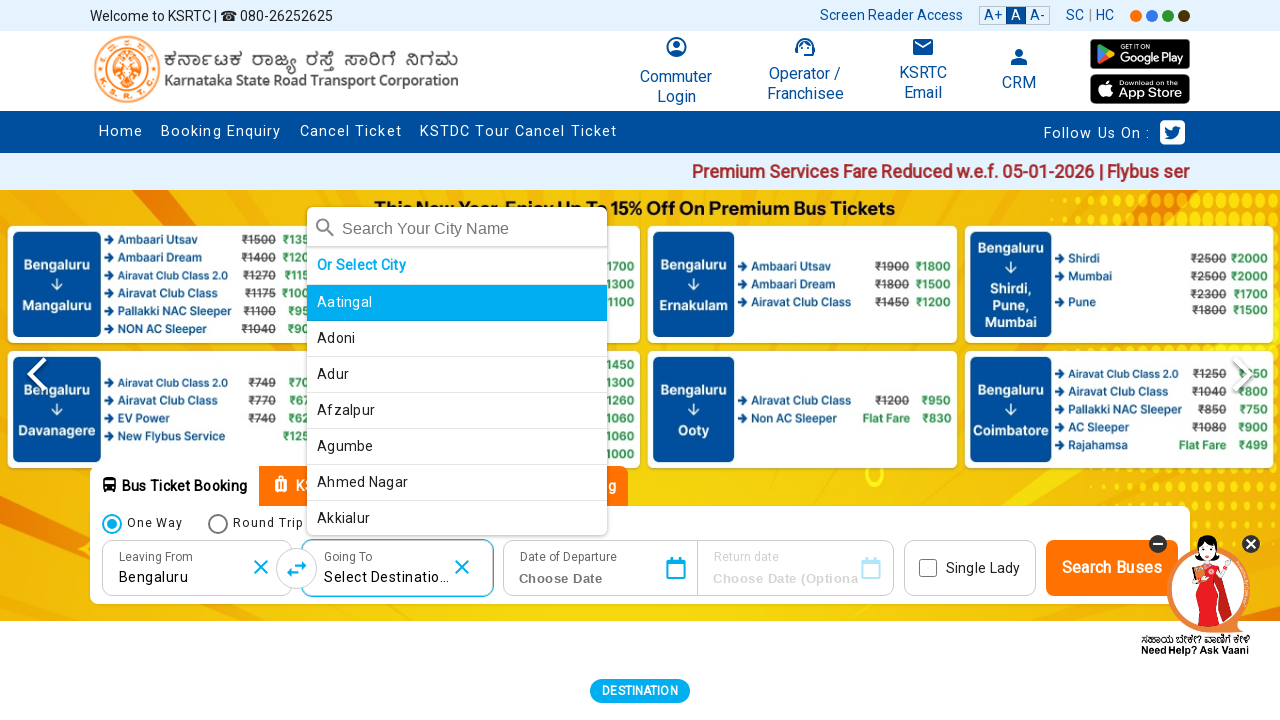

Selected Shimoga as destination city at (457, 410) on xpath=//div[@id='toCity_chosen']/descendant::li[.='Shimoga']
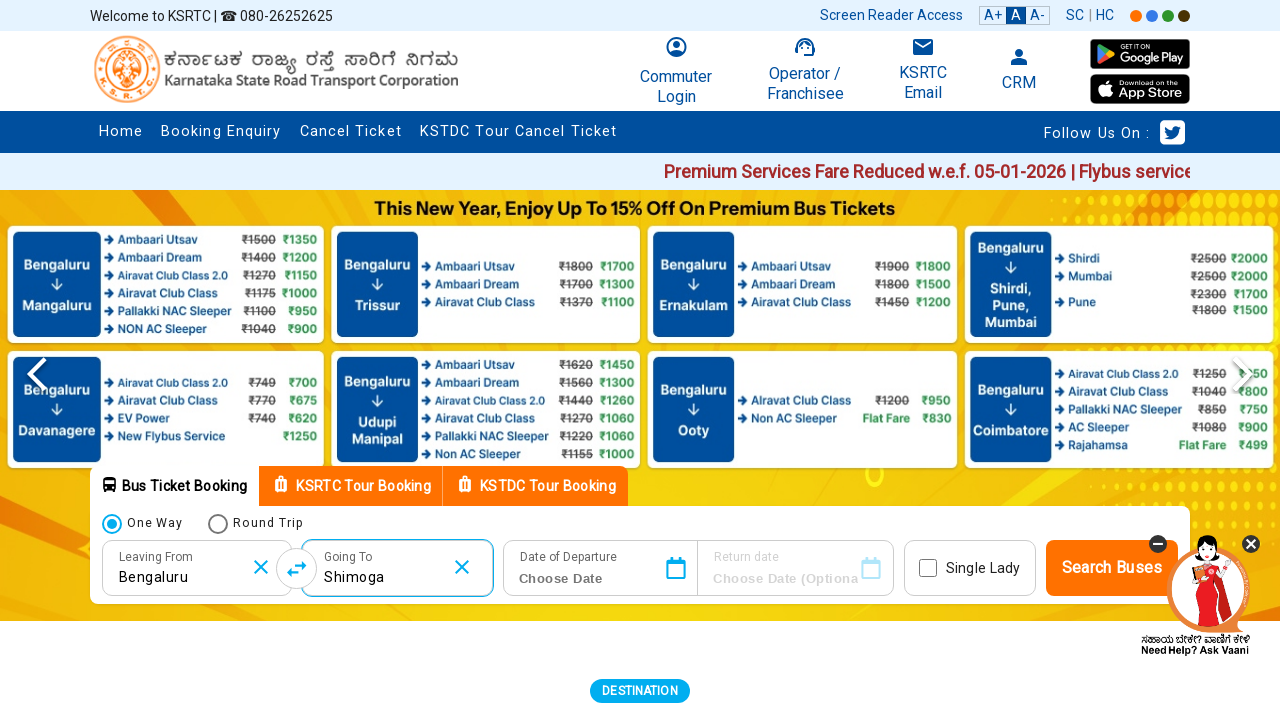

Clicked on departure date field at (568, 557) on xpath=//label[contains(.,'Departure')]
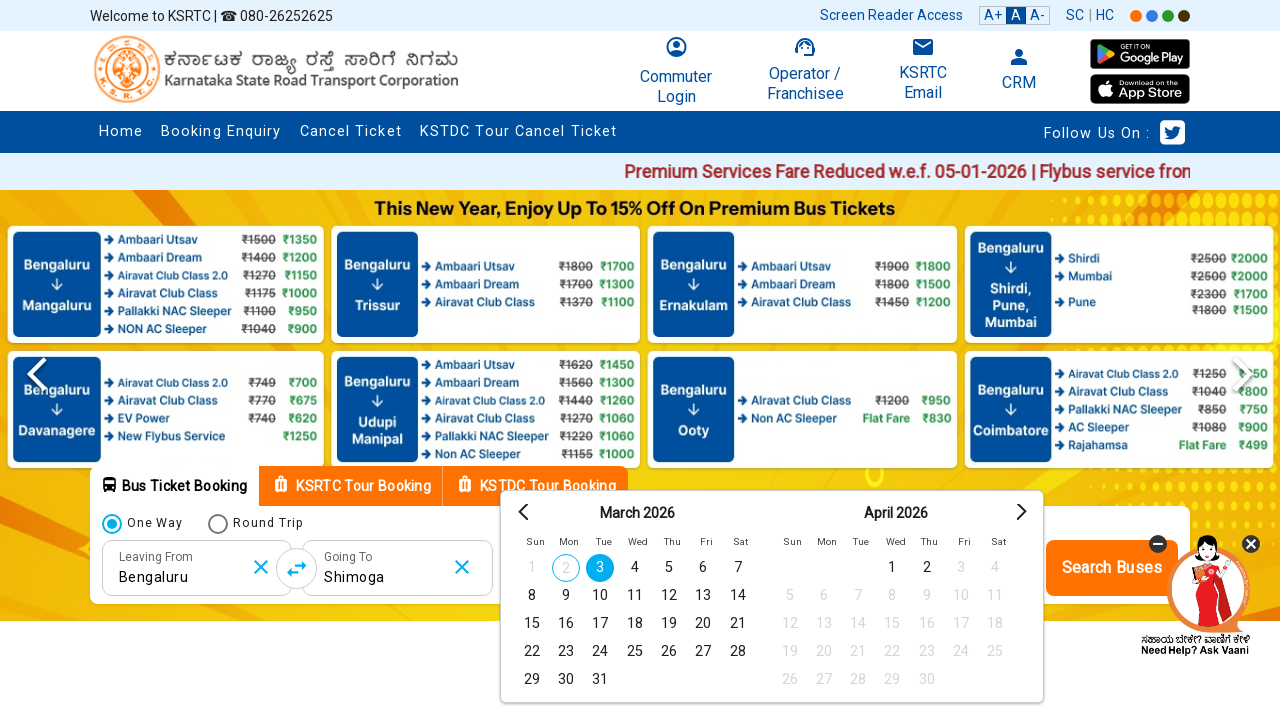

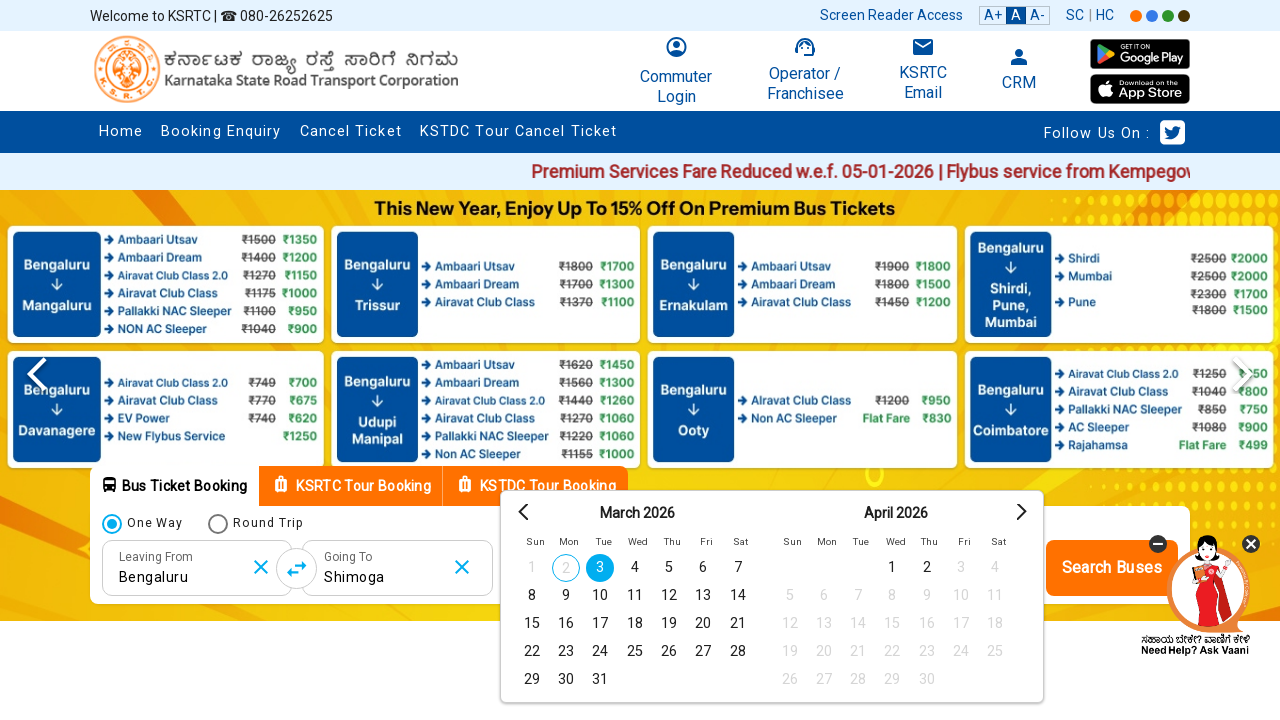